Tests an e-commerce vegetable shopping flow by adding specific items (Cucumber, Brocolli, Beetroot) to cart, proceeding to checkout, and applying a promo code to verify the discount functionality.

Starting URL: https://rahulshettyacademy.com/seleniumPractise/

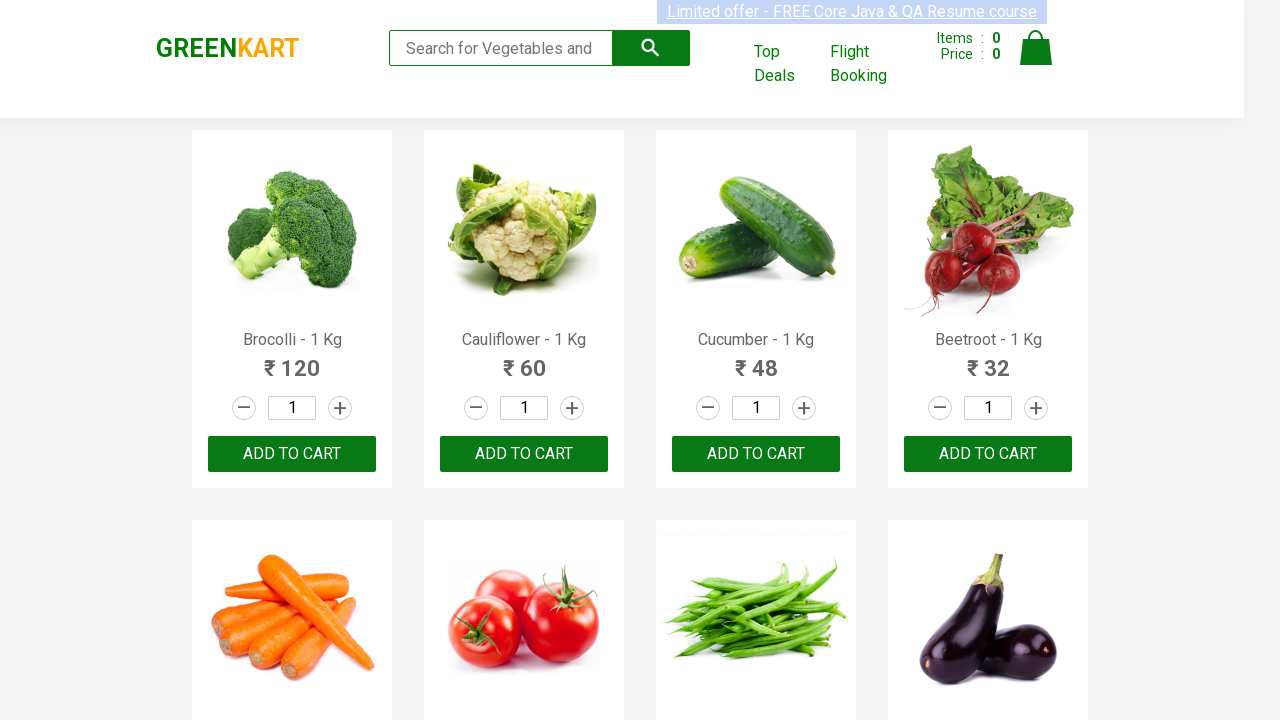

Waited for product names to load on the page
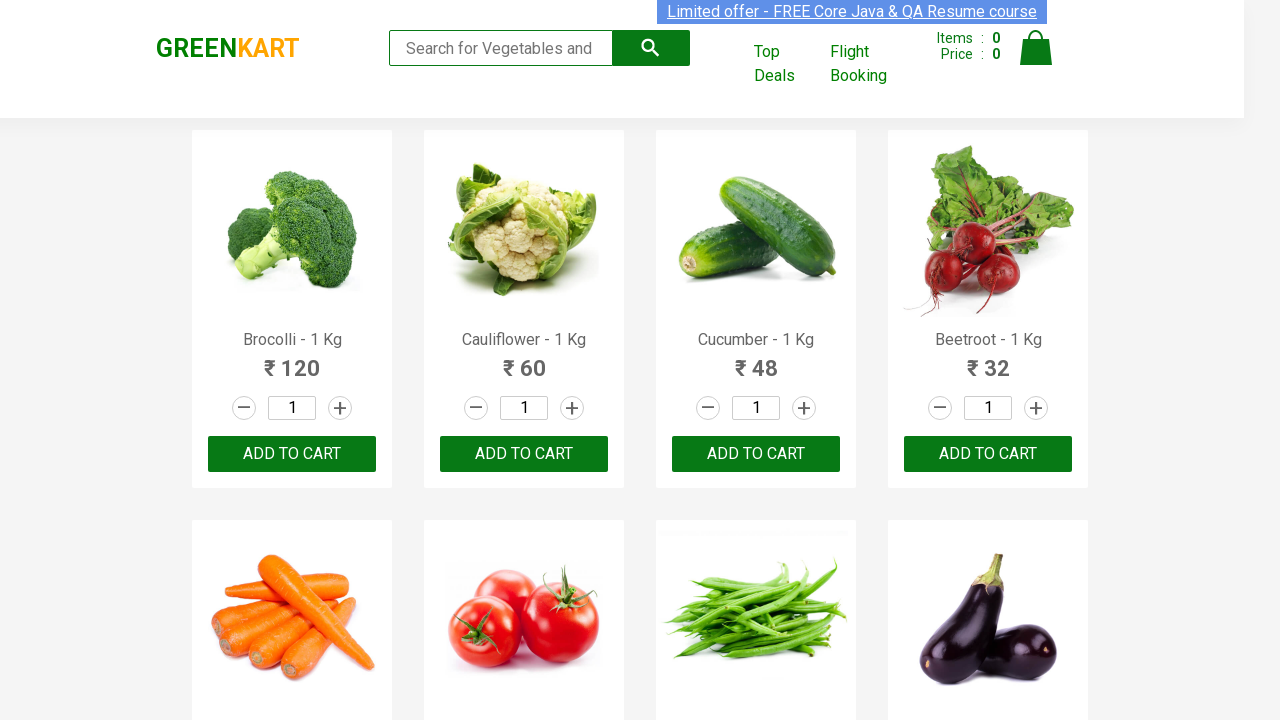

Retrieved all product elements from the page
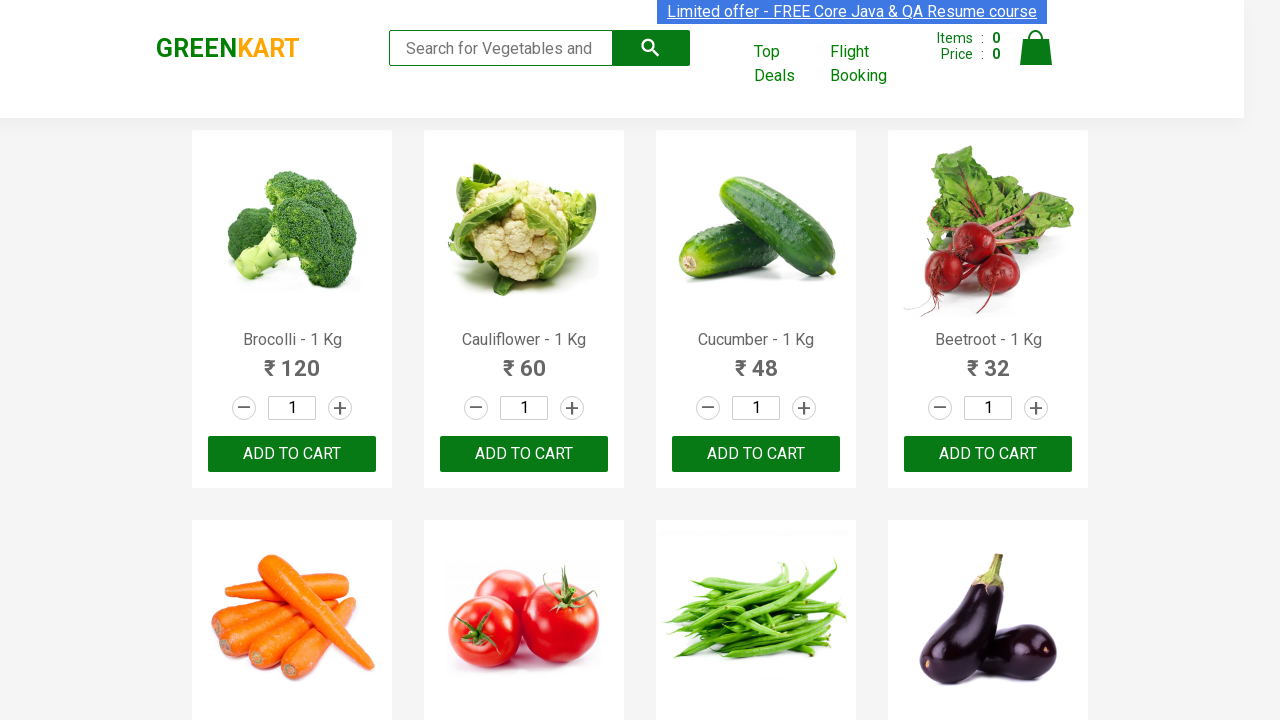

Added Brocolli to cart at (292, 454) on xpath=//div[@class='product-action']/button >> nth=0
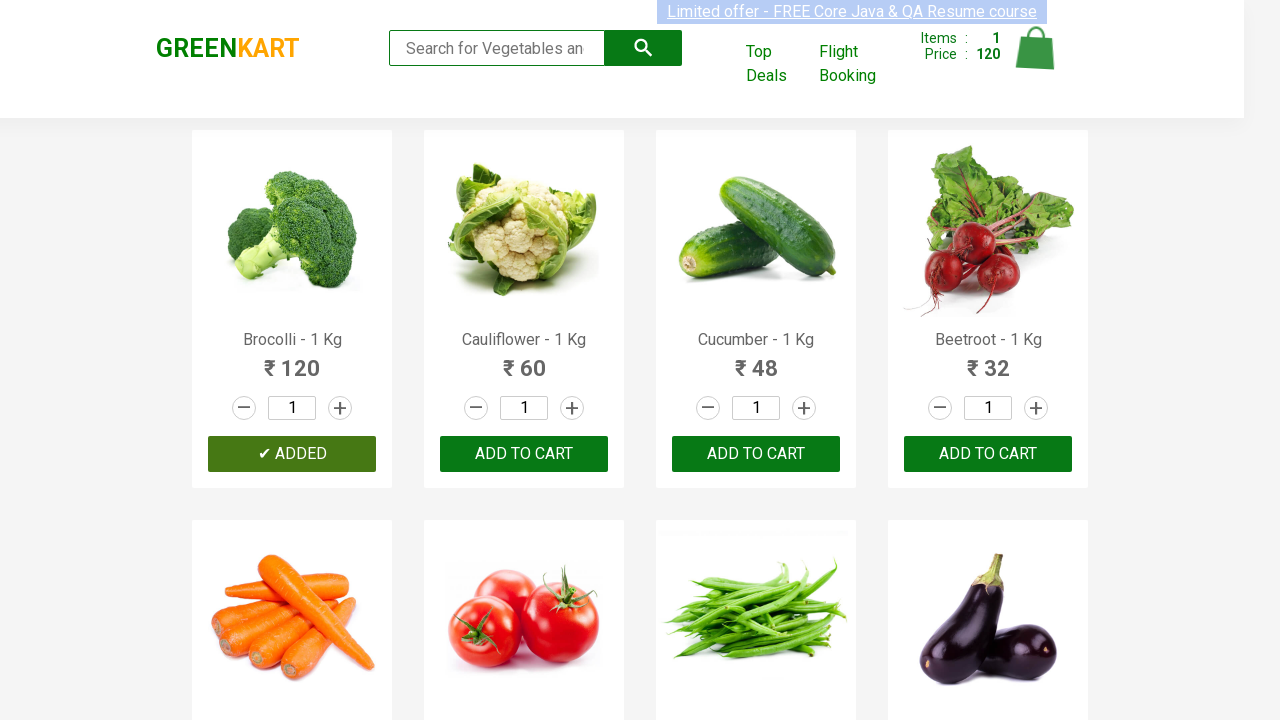

Added Cucumber to cart at (756, 454) on xpath=//div[@class='product-action']/button >> nth=2
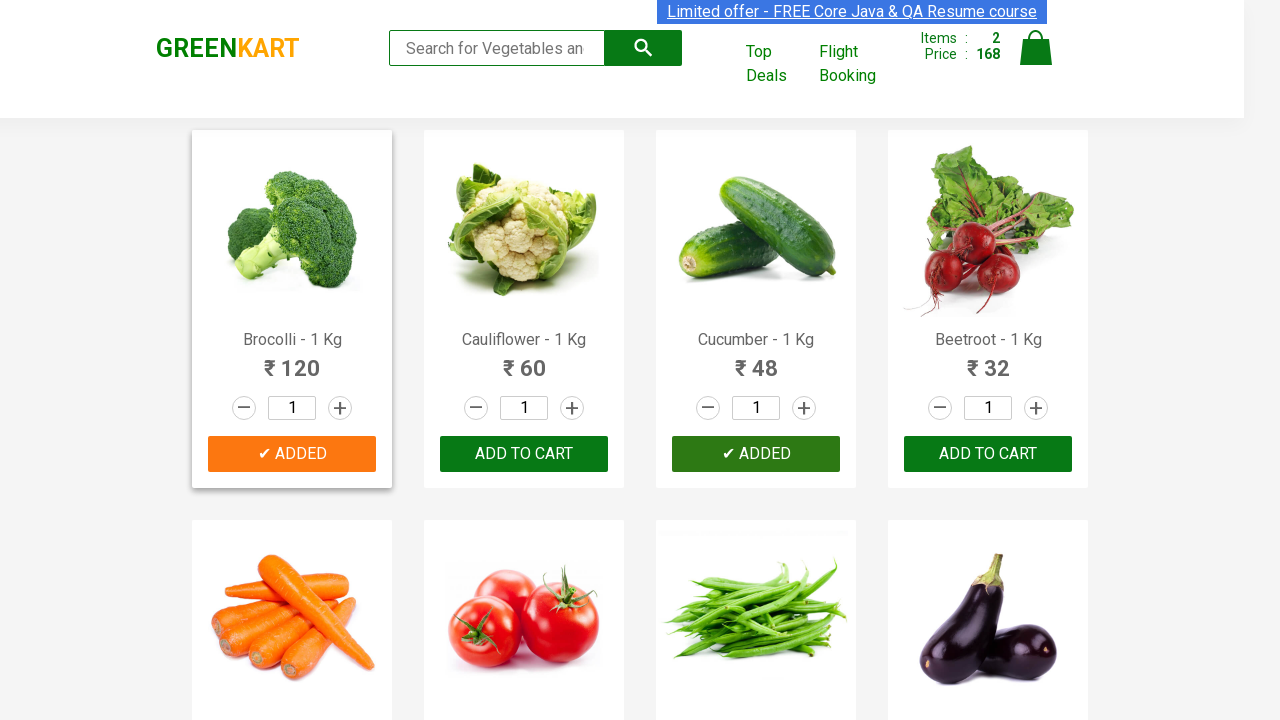

Added Beetroot to cart at (988, 454) on xpath=//div[@class='product-action']/button >> nth=3
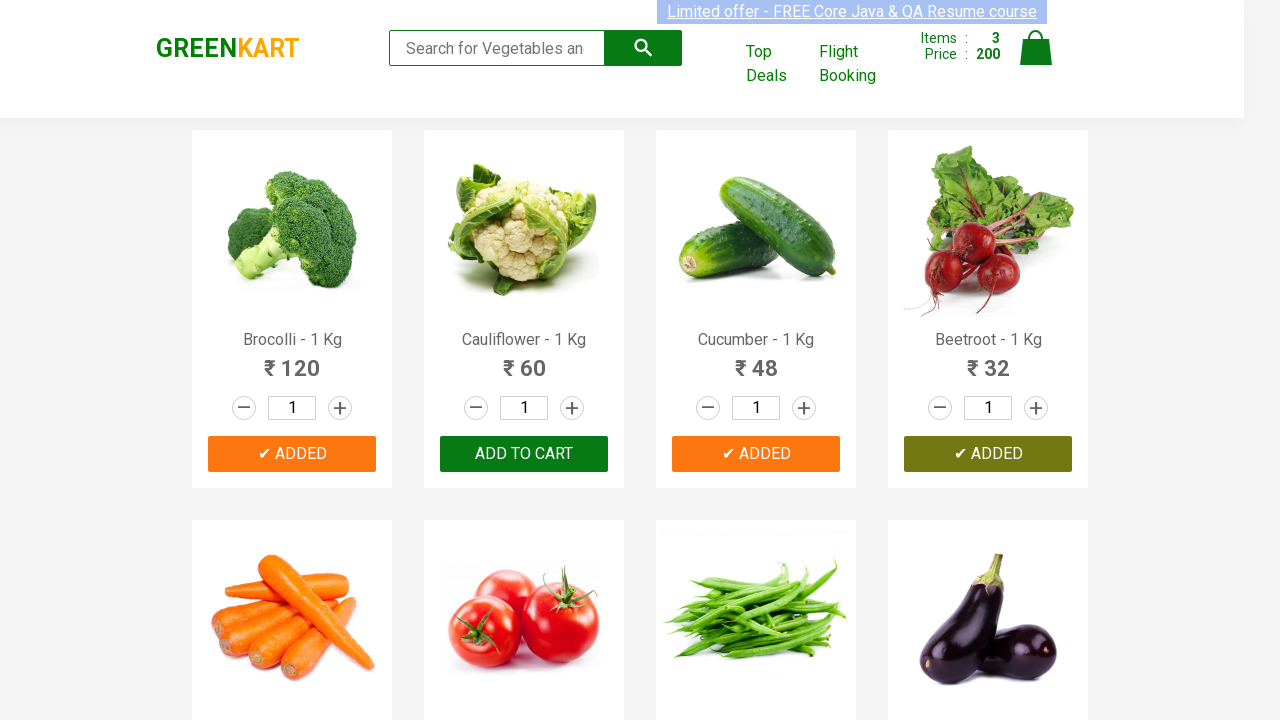

Clicked on cart icon to view cart at (1036, 48) on img[alt='Cart']
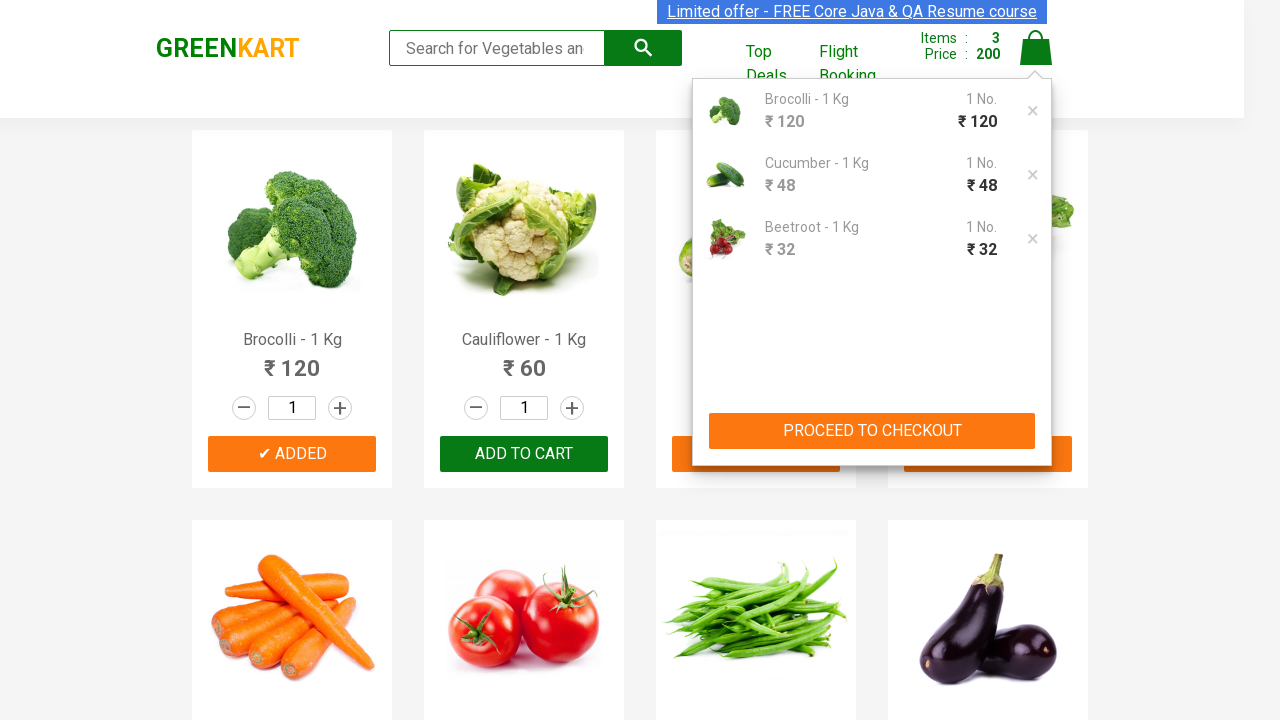

Clicked Proceed to Checkout button at (872, 431) on xpath=//button[contains(text(),'PROCEED TO CHECKOUT')]
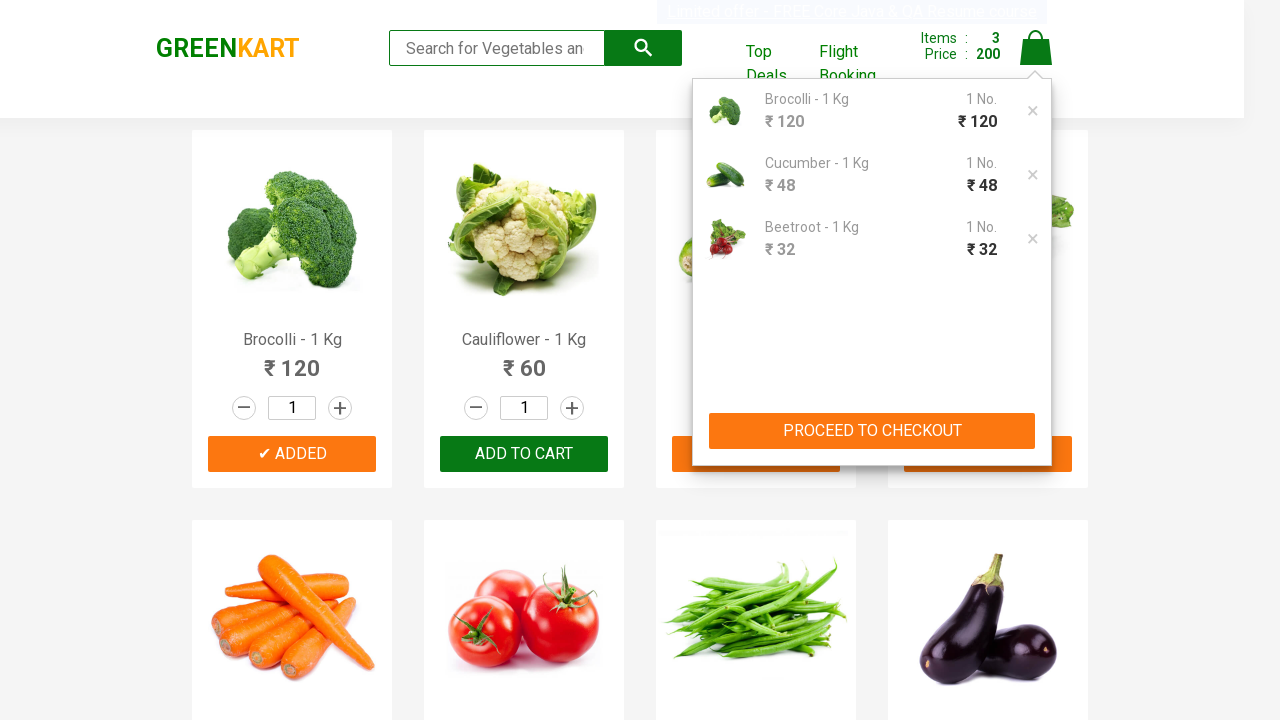

Waited for promo code input field to become visible
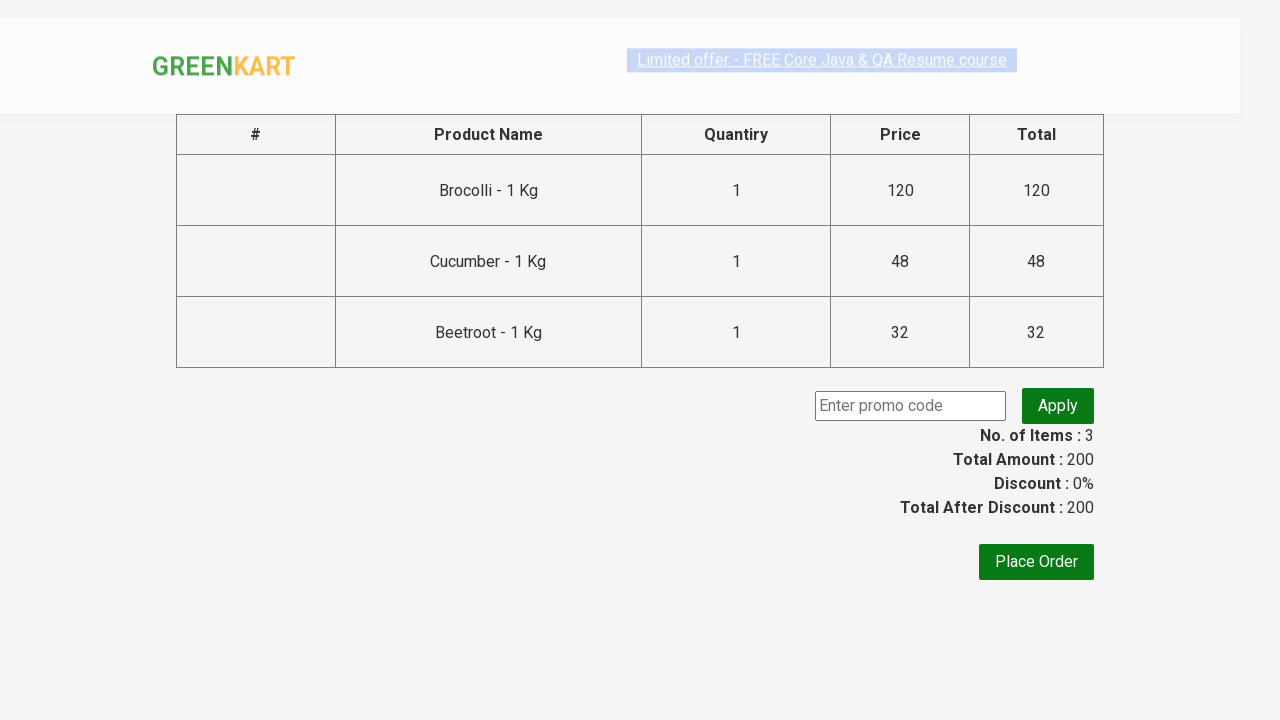

Entered promo code 'rahulshettyacademy' in the input field on input.promoCode
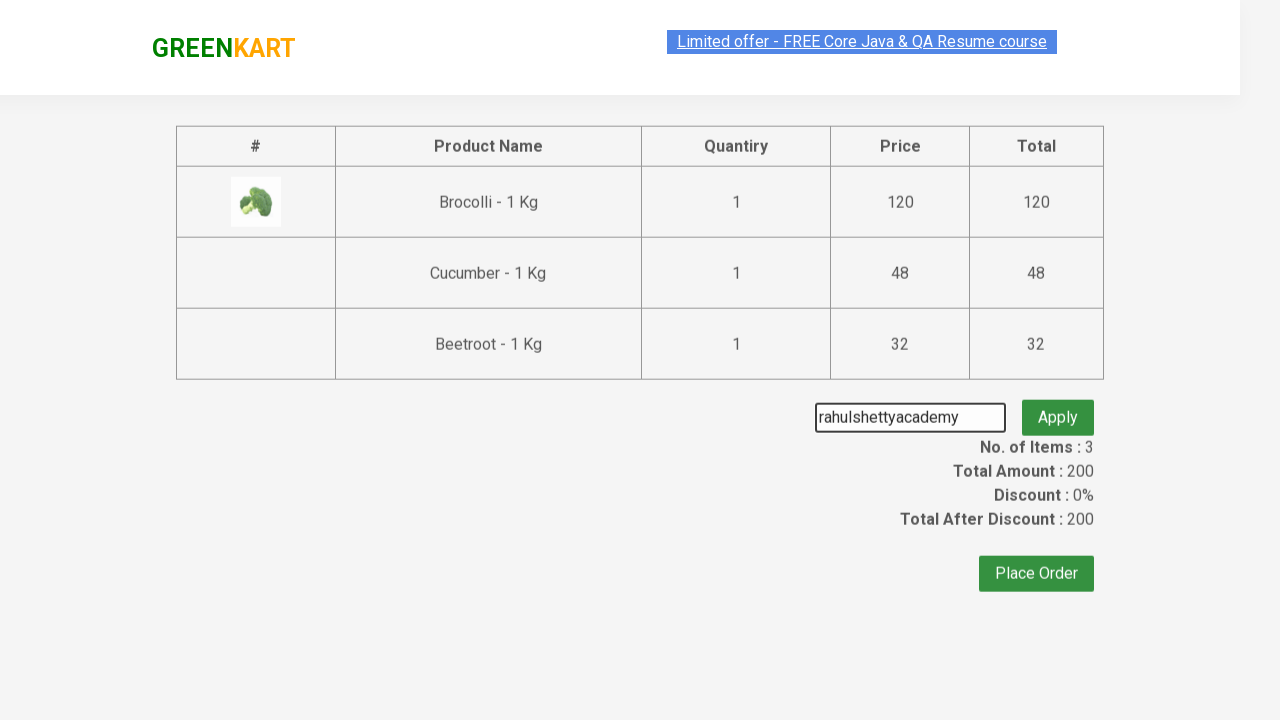

Clicked the Apply promo button at (1058, 406) on button.promoBtn
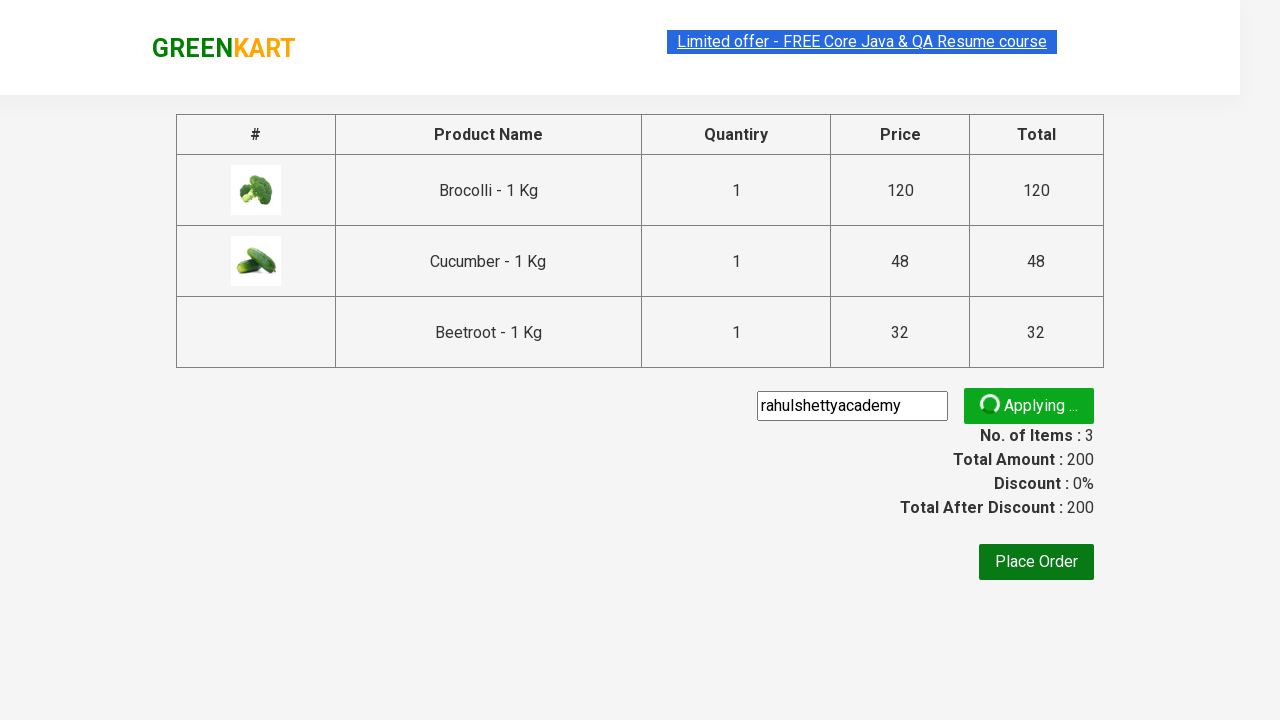

Waited for promo discount confirmation message to appear
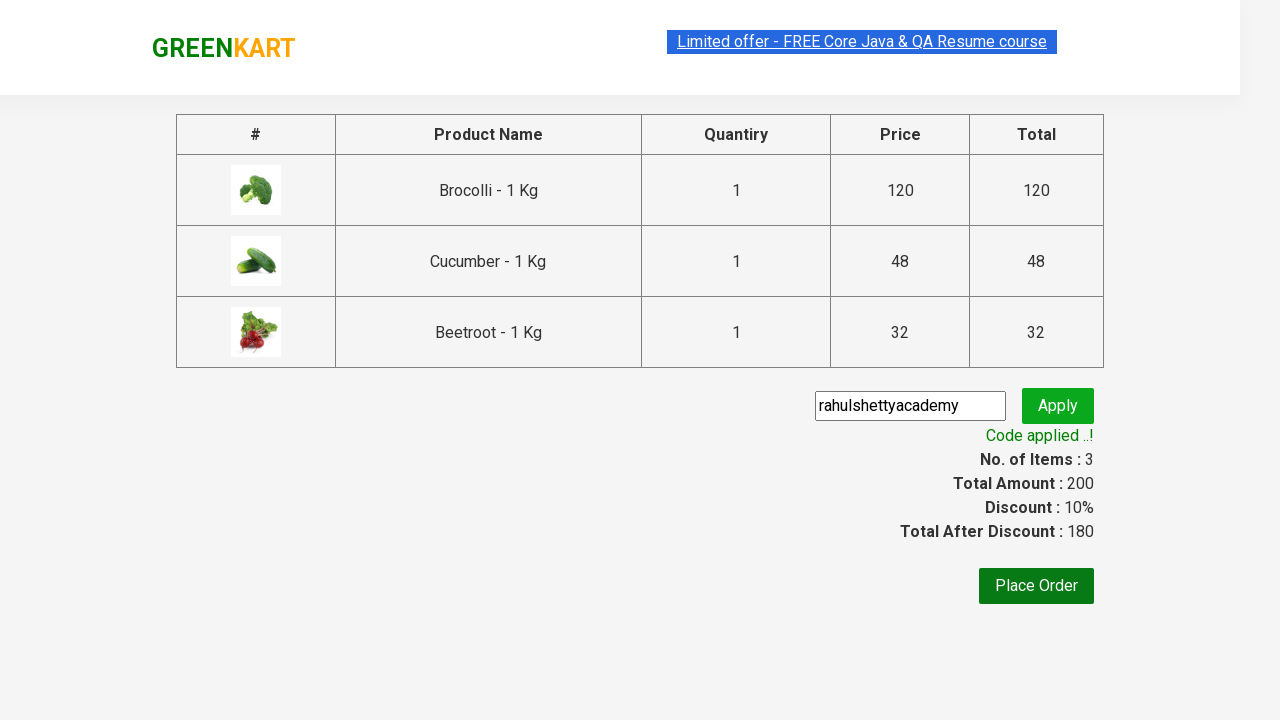

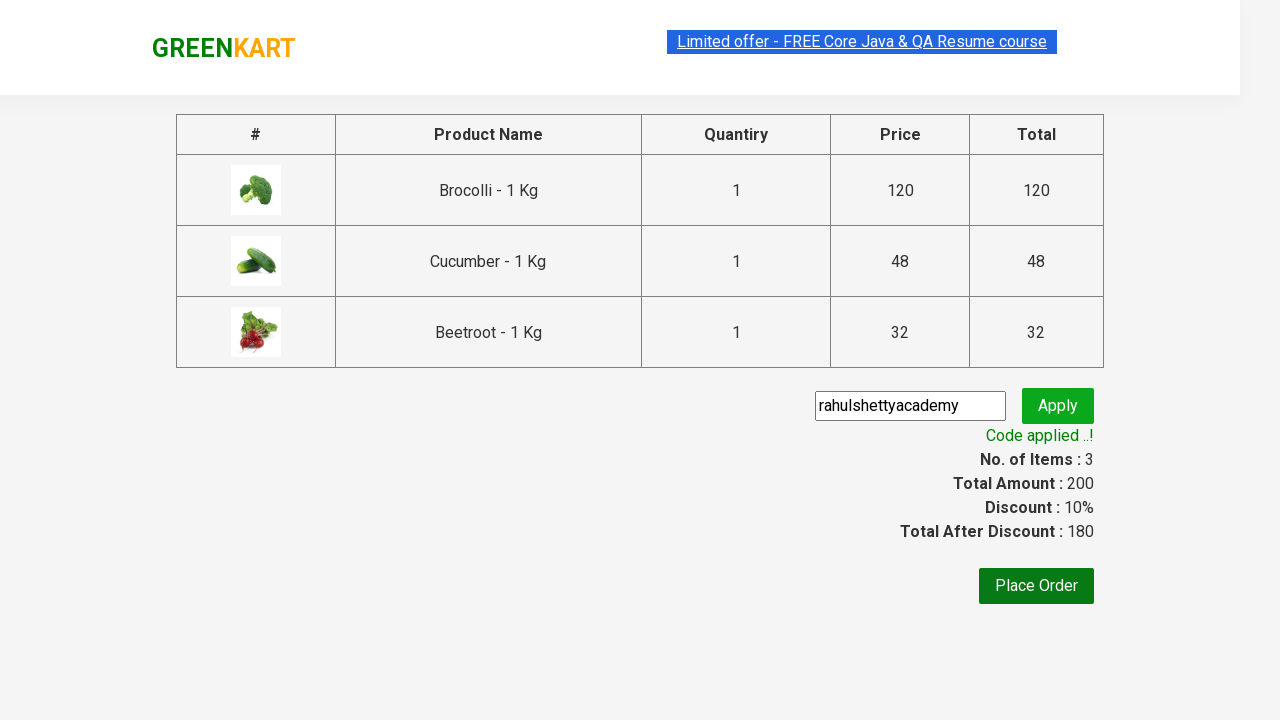